Tests element scoping by counting links in different page sections (full page, footer, specific column), then opens multiple links in new tabs using keyboard shortcuts and switches between the opened windows.

Starting URL: http://qaclickacademy.com/practice.php

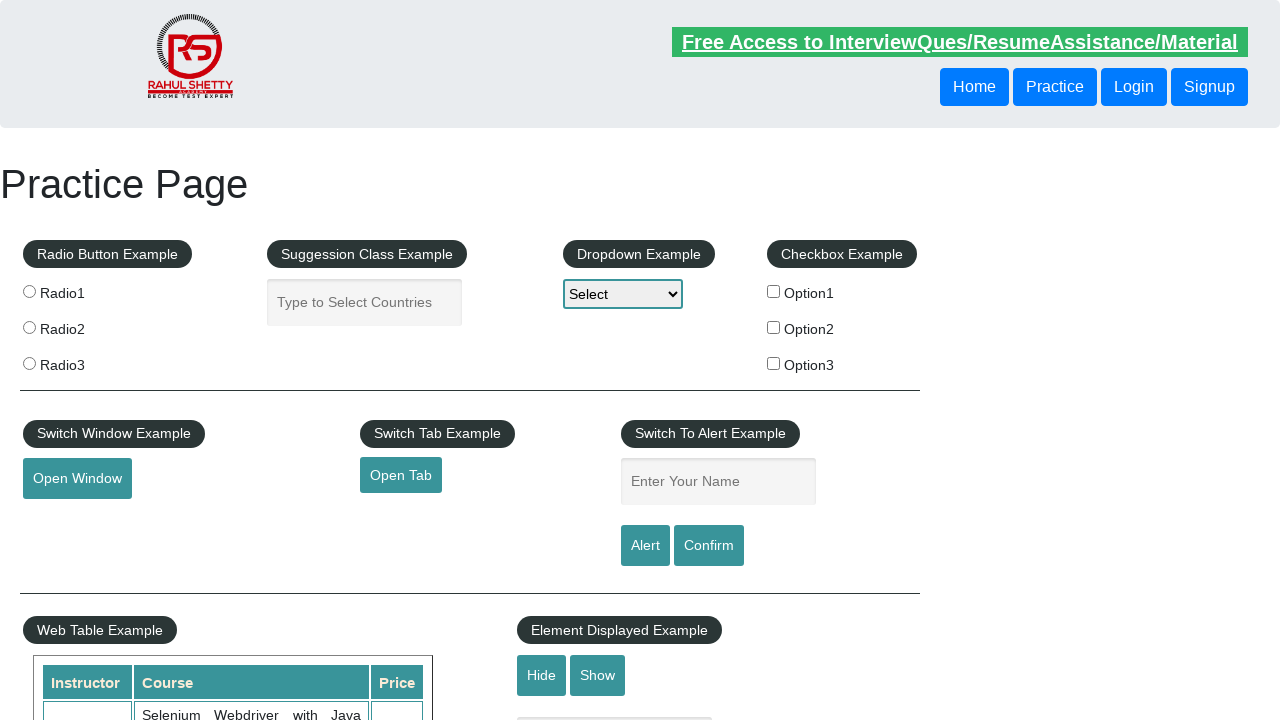

Waited for footer section (#gf-BIG) to load
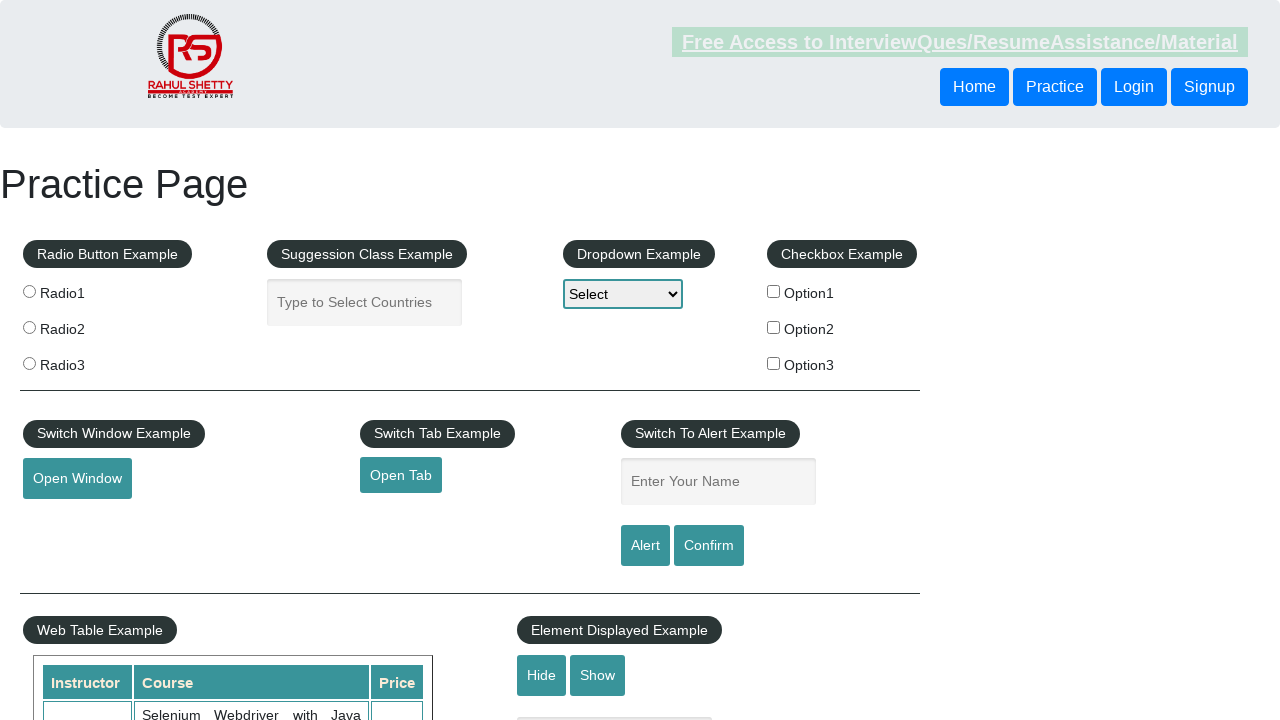

Located footer section
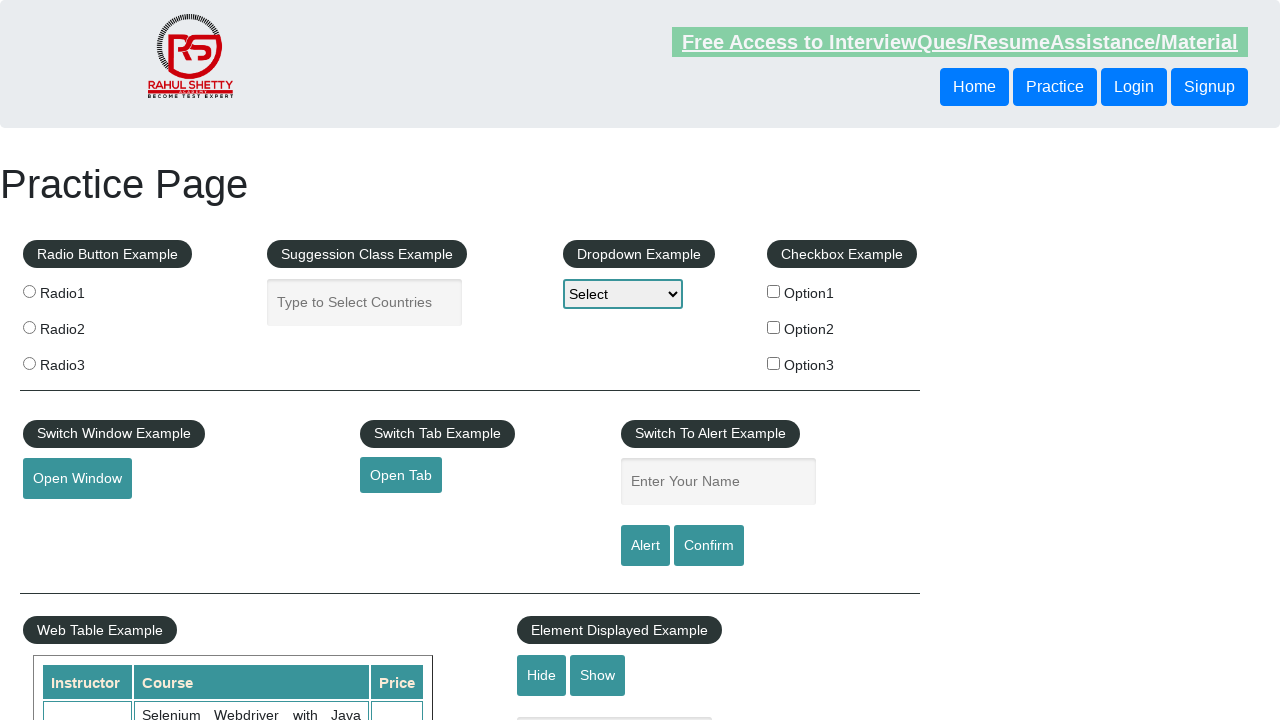

Located first column in footer table
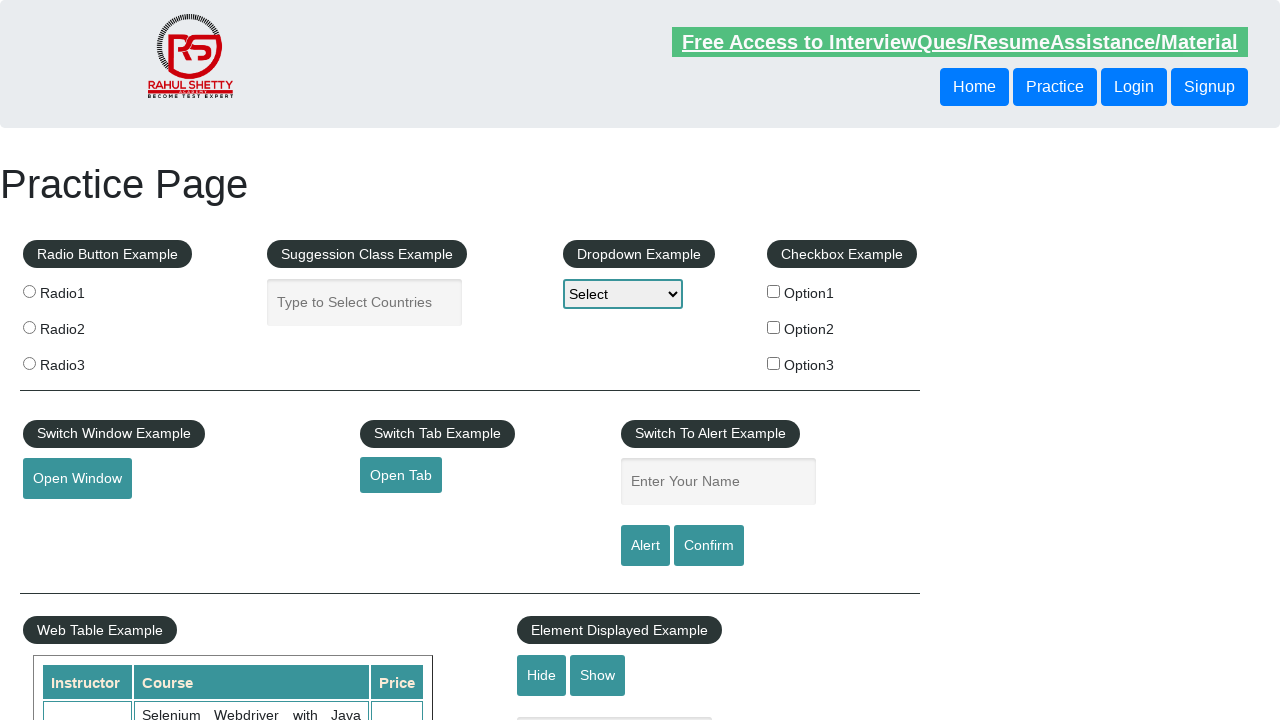

Found 5 links in footer column
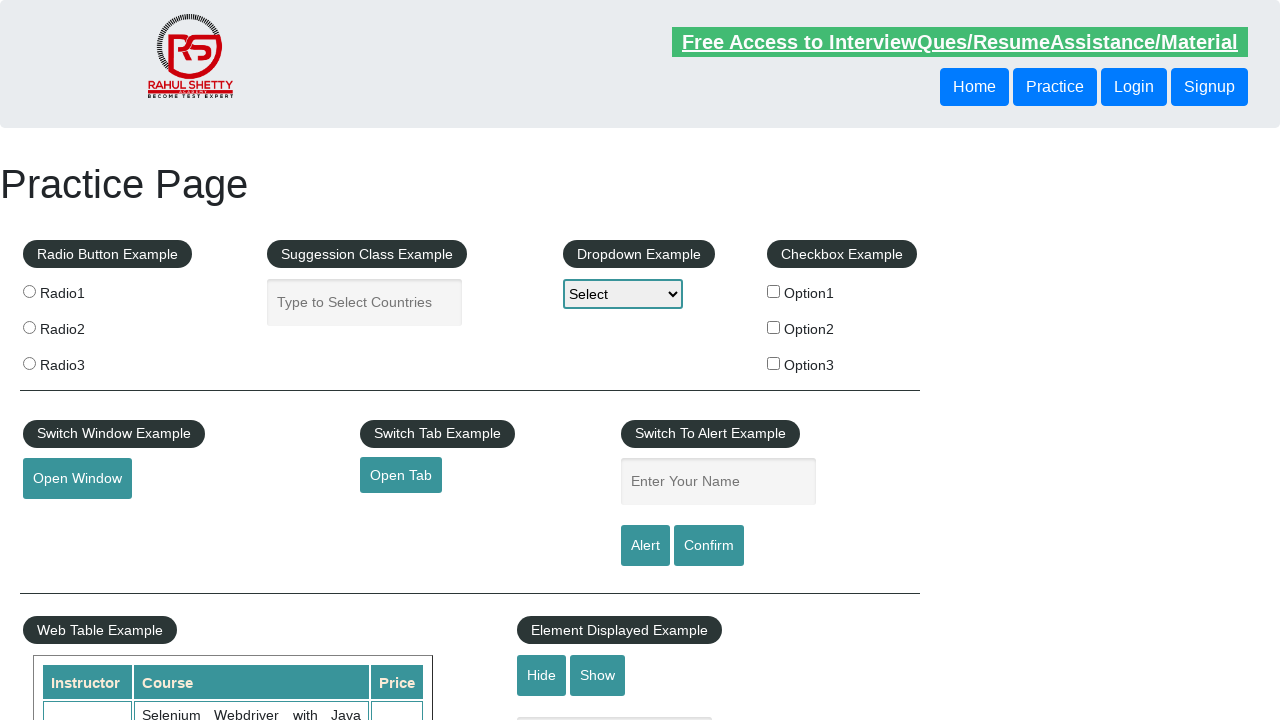

Opened link 1 in new tab using Ctrl+Click at (68, 520) on #gf-BIG >> xpath=//table/tbody/tr/td[1]/ul >> a >> nth=1
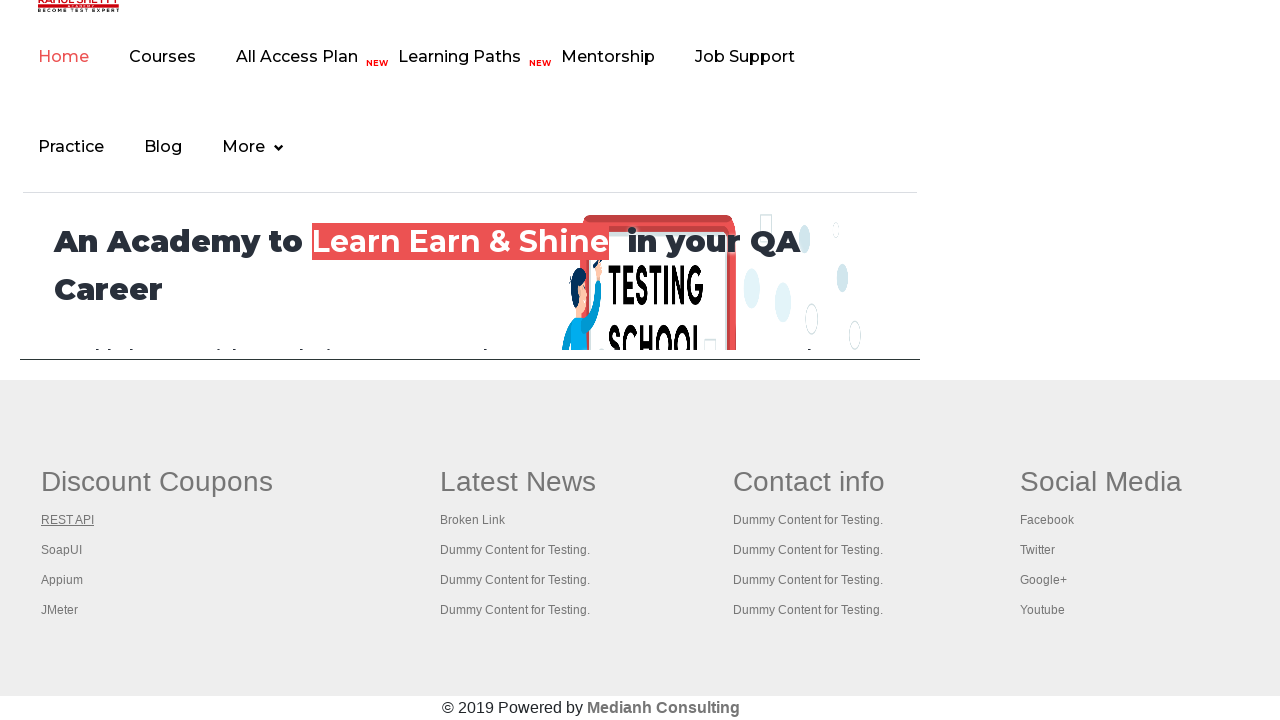

Waited 2 seconds for link 1 to load
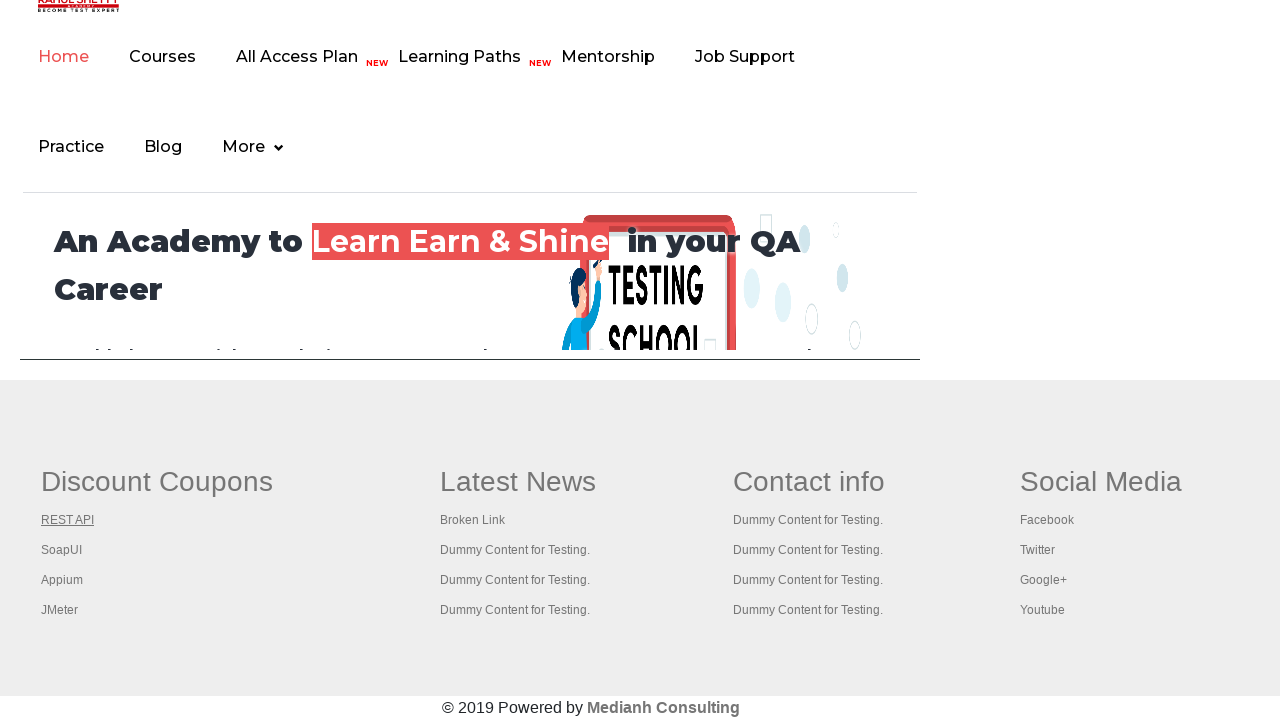

Opened link 2 in new tab using Ctrl+Click at (62, 550) on #gf-BIG >> xpath=//table/tbody/tr/td[1]/ul >> a >> nth=2
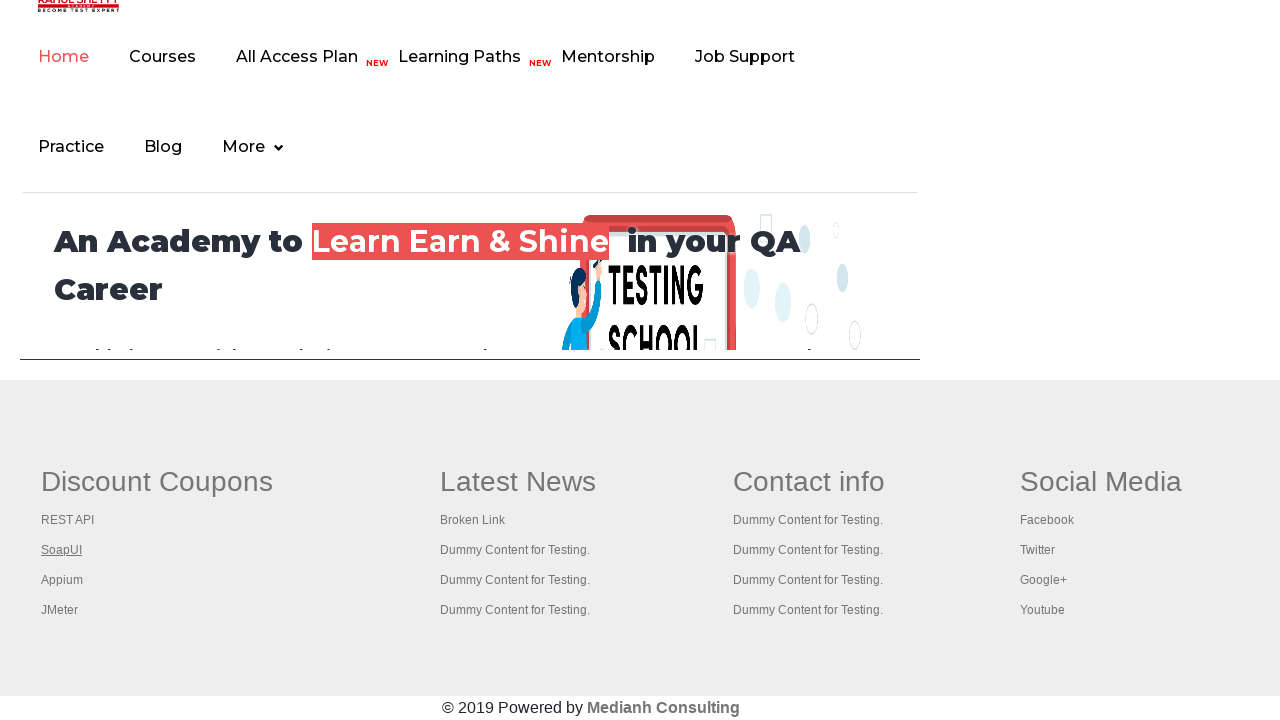

Waited 2 seconds for link 2 to load
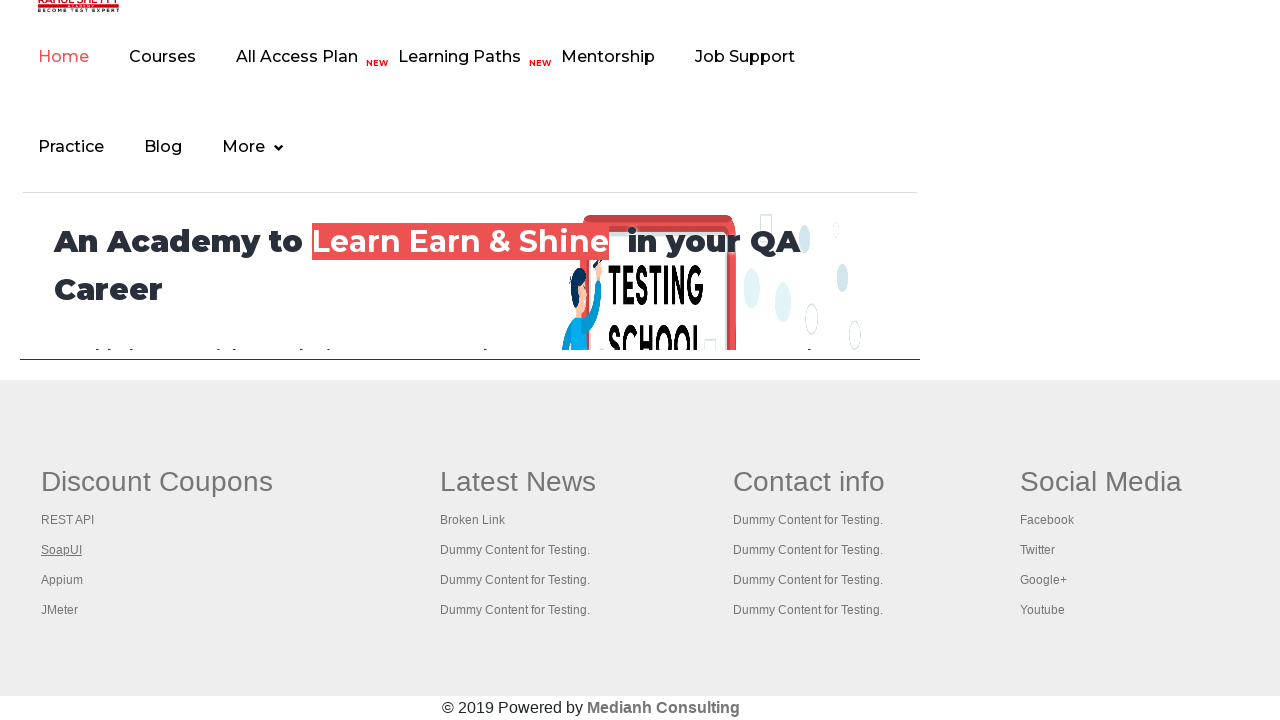

Opened link 3 in new tab using Ctrl+Click at (62, 580) on #gf-BIG >> xpath=//table/tbody/tr/td[1]/ul >> a >> nth=3
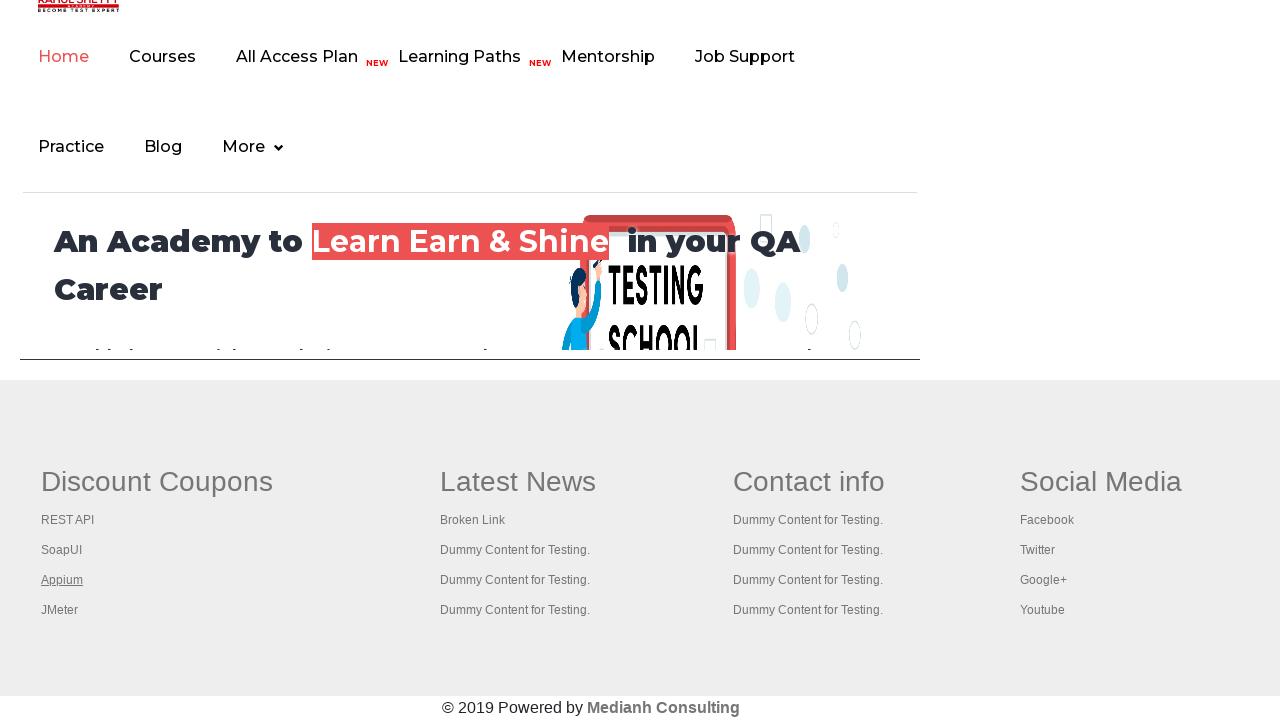

Waited 2 seconds for link 3 to load
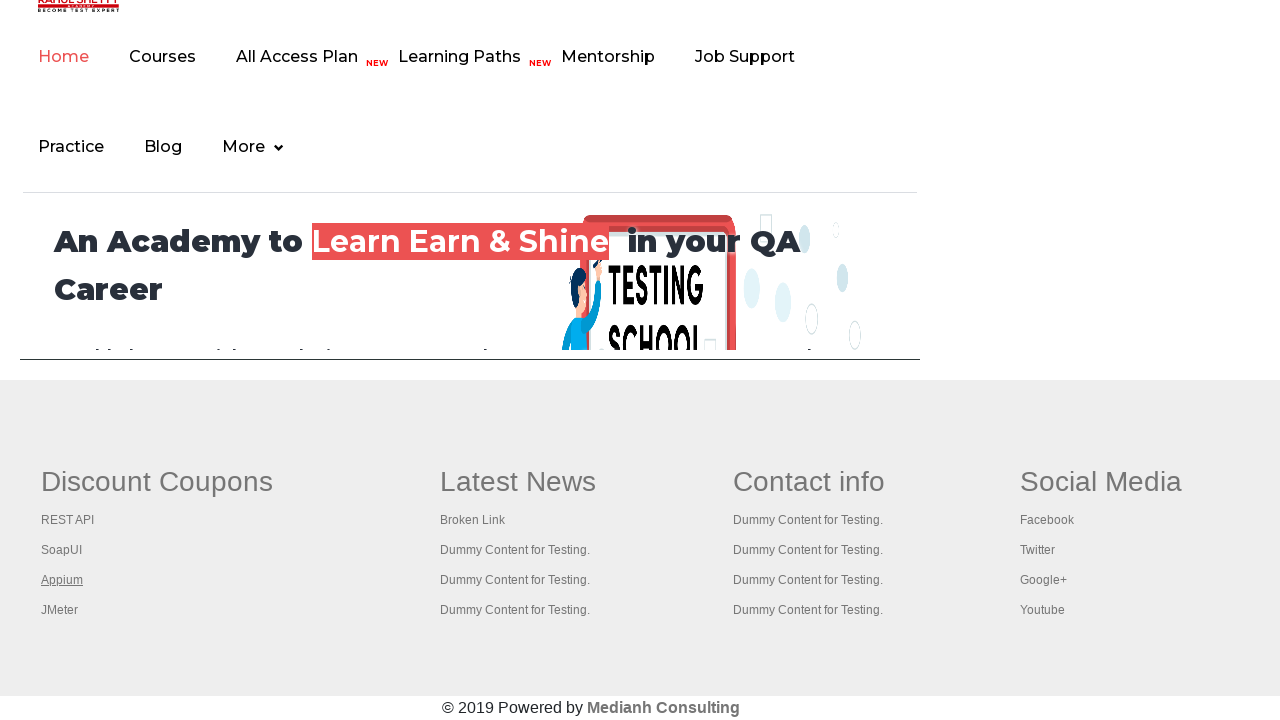

Opened link 4 in new tab using Ctrl+Click at (60, 610) on #gf-BIG >> xpath=//table/tbody/tr/td[1]/ul >> a >> nth=4
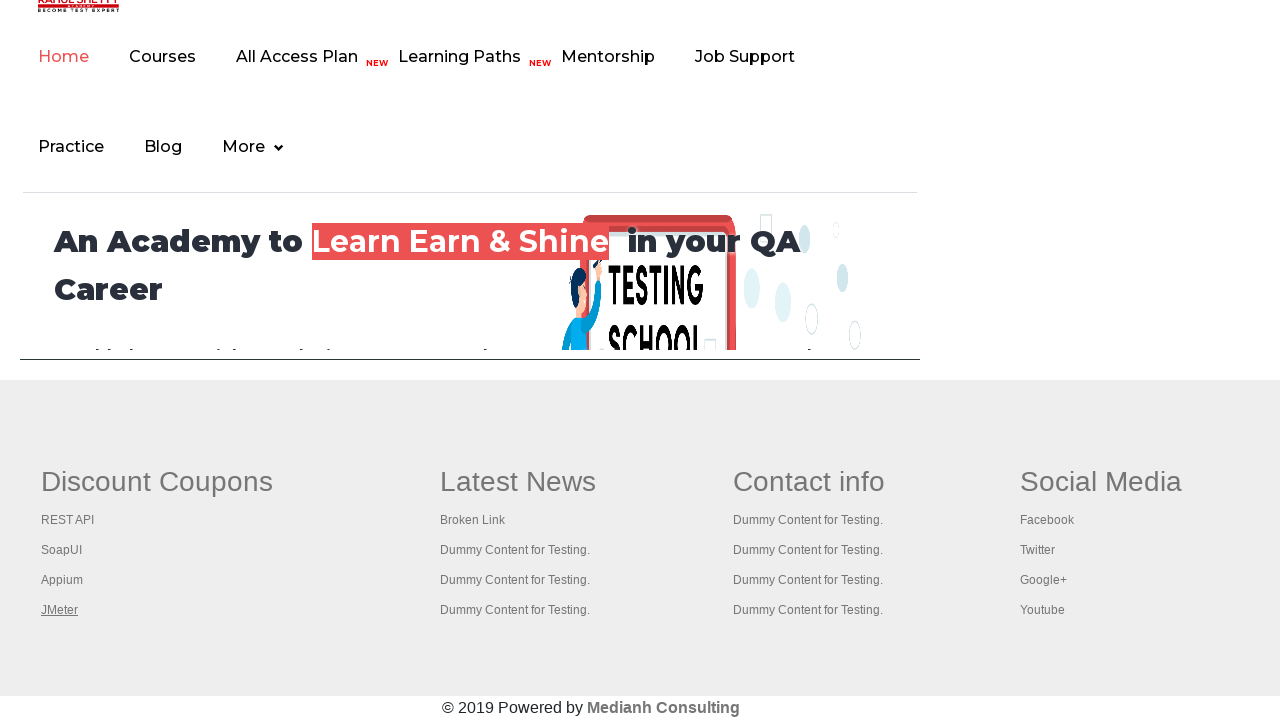

Waited 2 seconds for link 4 to load
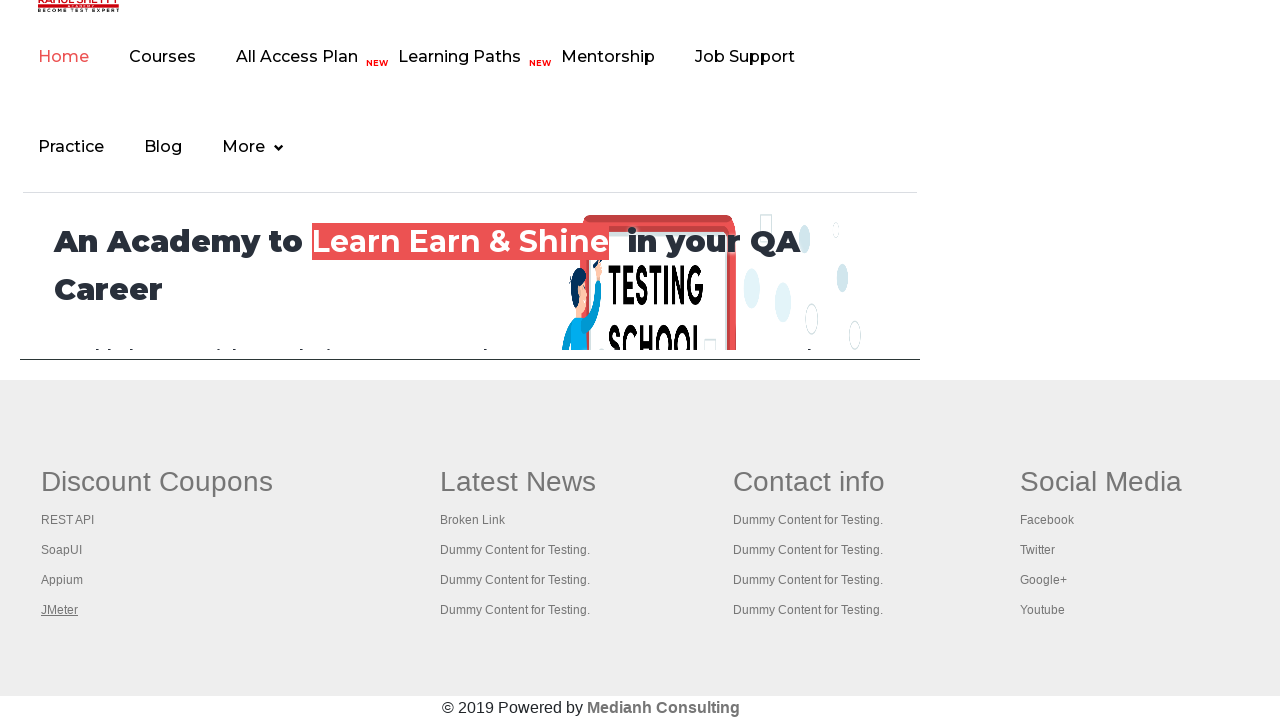

Retrieved all open pages/tabs - total: 5
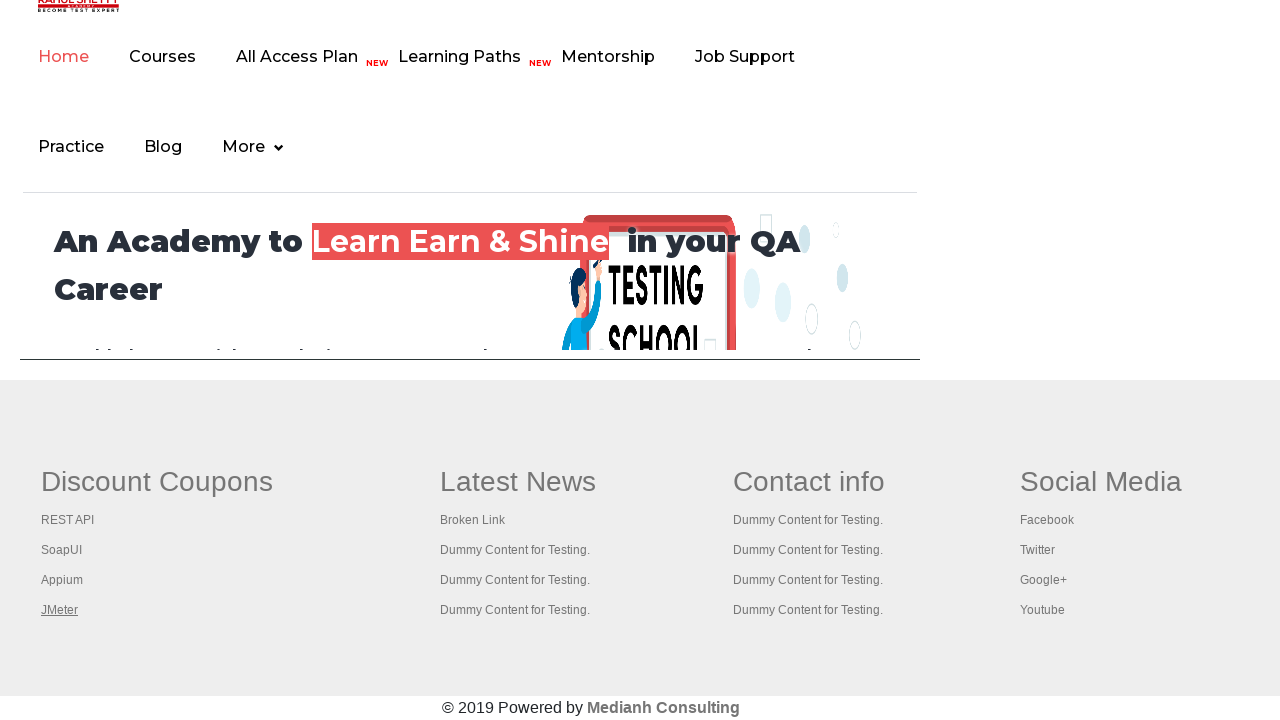

Switched to page with title: Practice Page
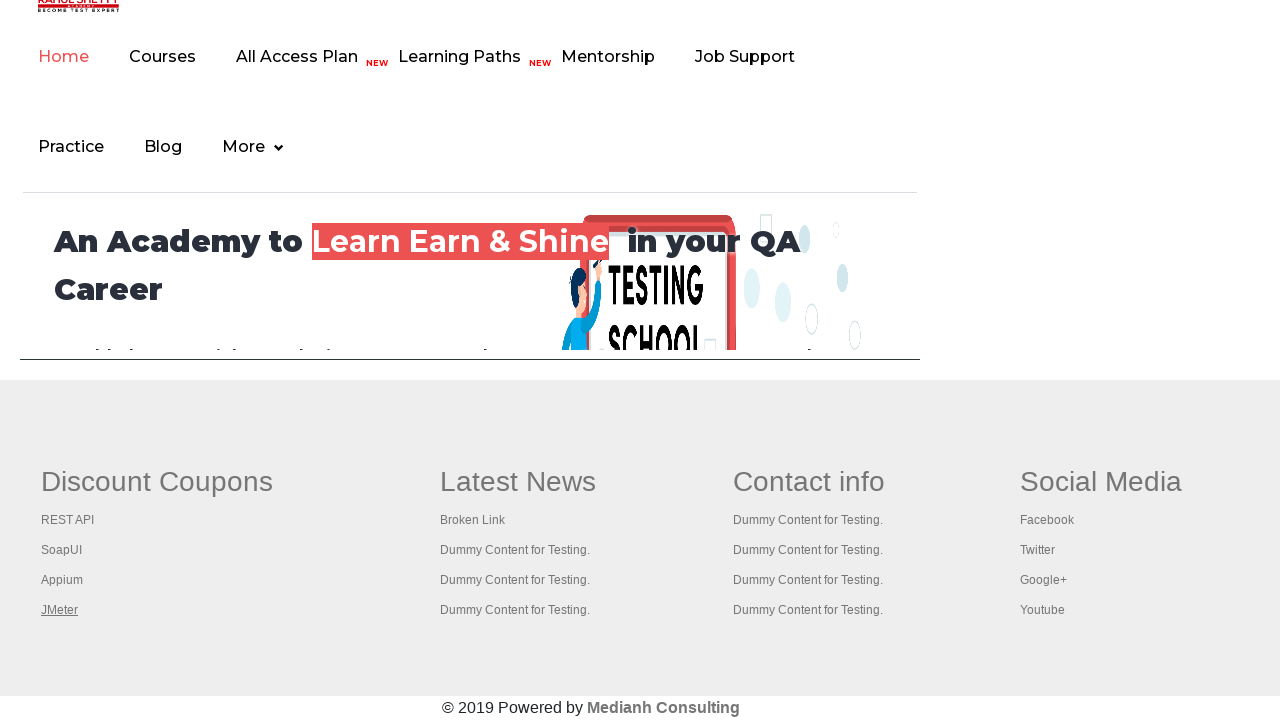

Page loaded and ready (domcontentloaded state)
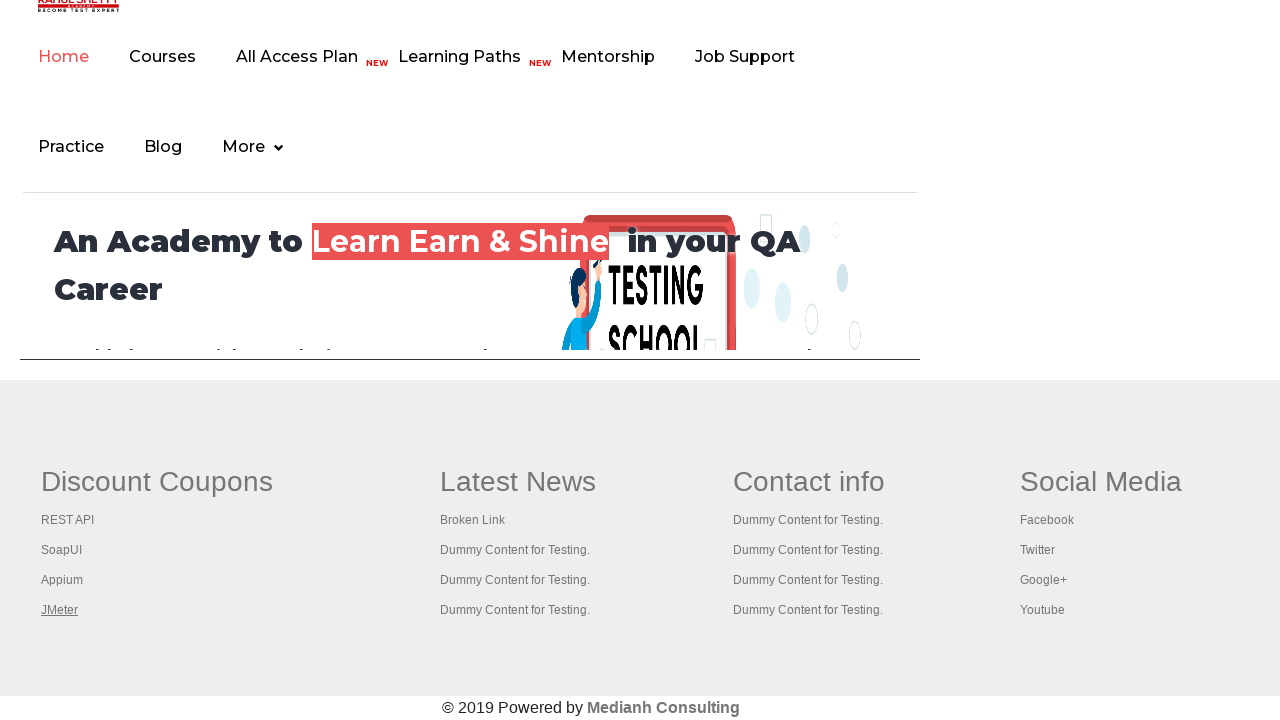

Switched to page with title: REST API Tutorial
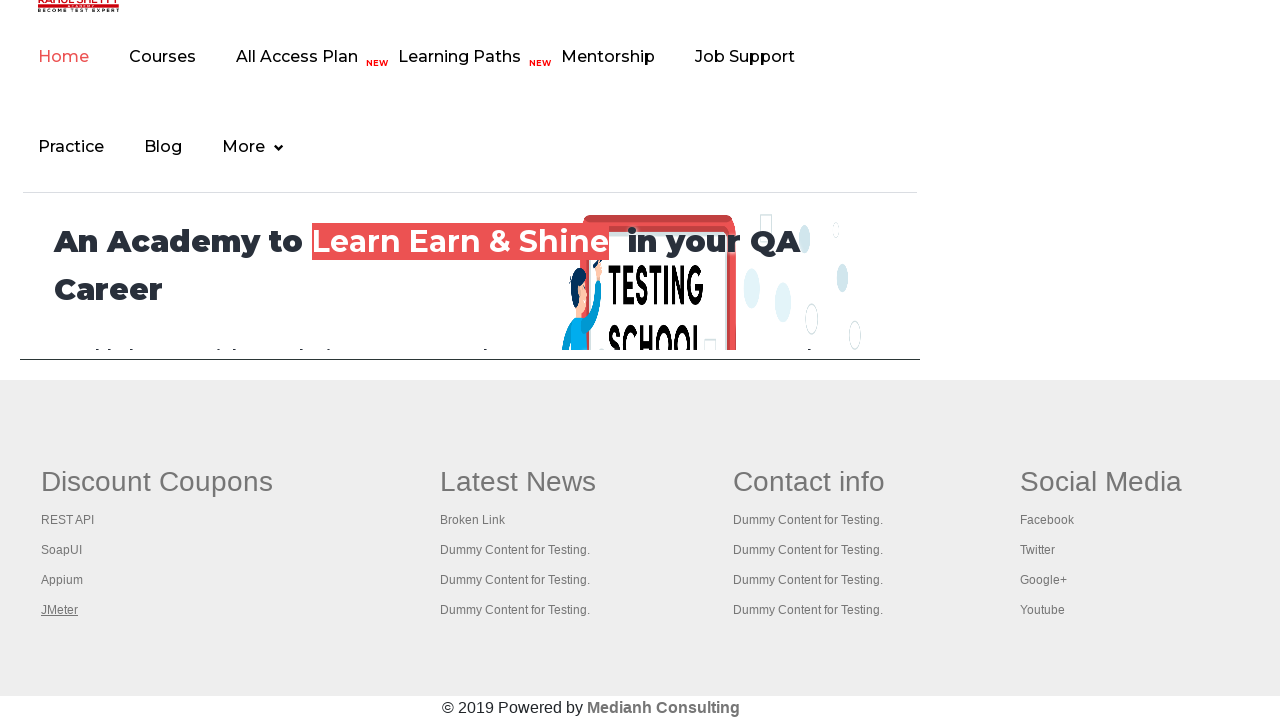

Page loaded and ready (domcontentloaded state)
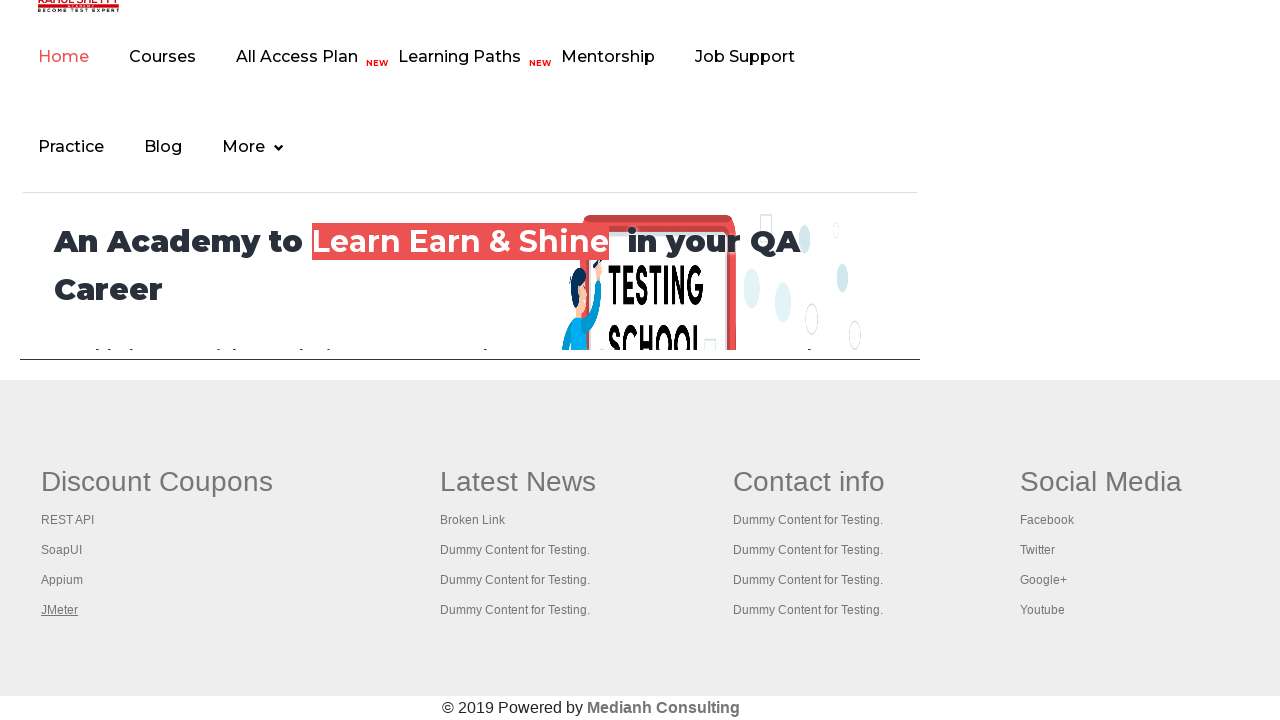

Switched to page with title: The World’s Most Popular API Testing Tool | SoapUI
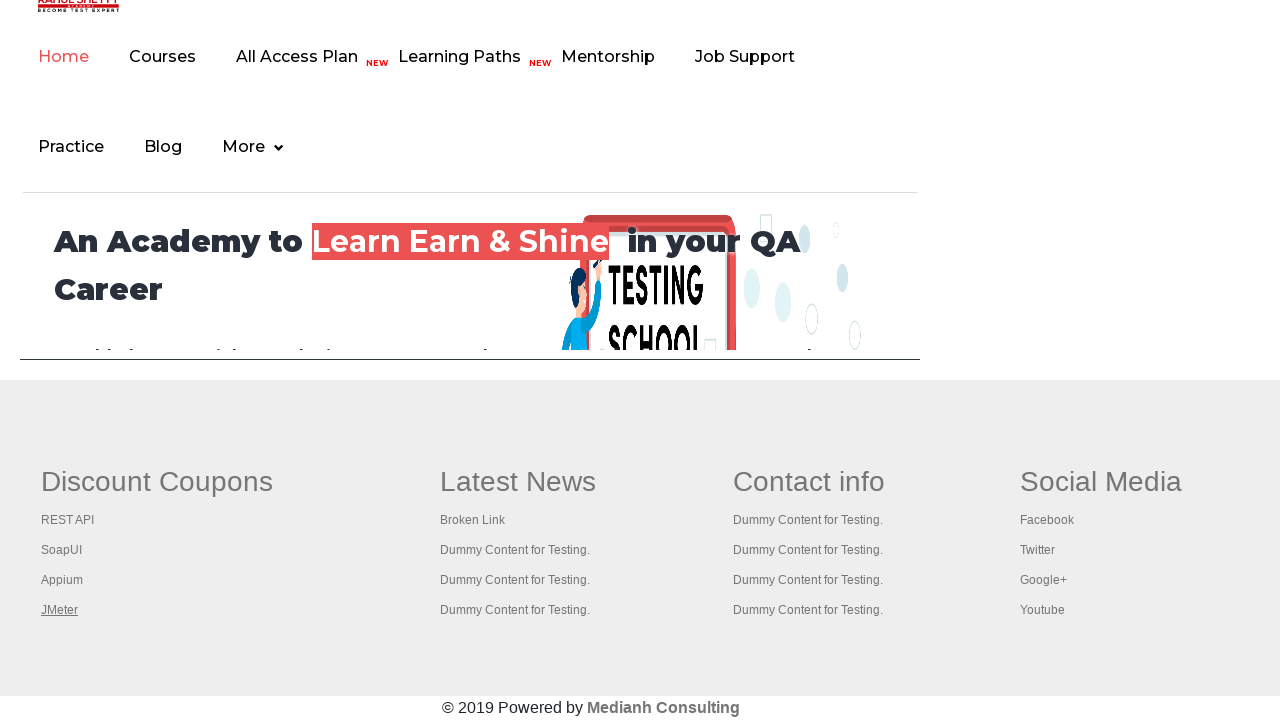

Page loaded and ready (domcontentloaded state)
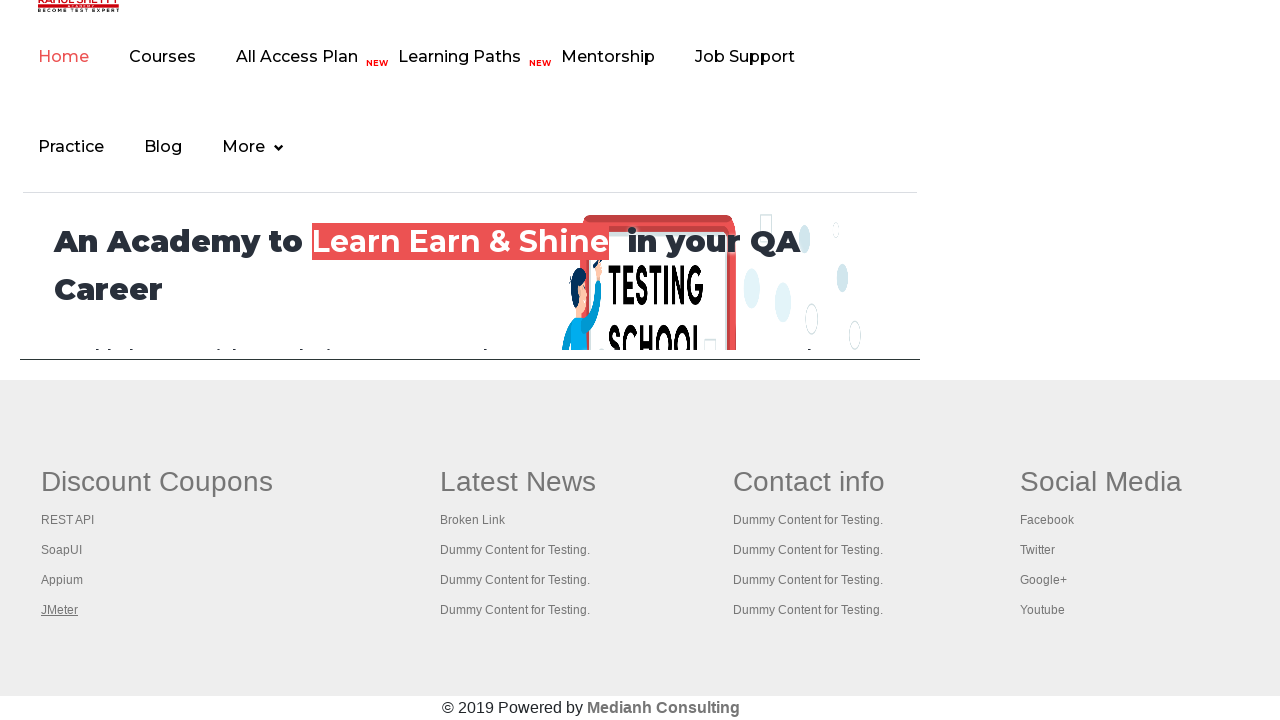

Switched to page with title: Appium tutorial for Mobile Apps testing | RahulShetty Academy | Rahul
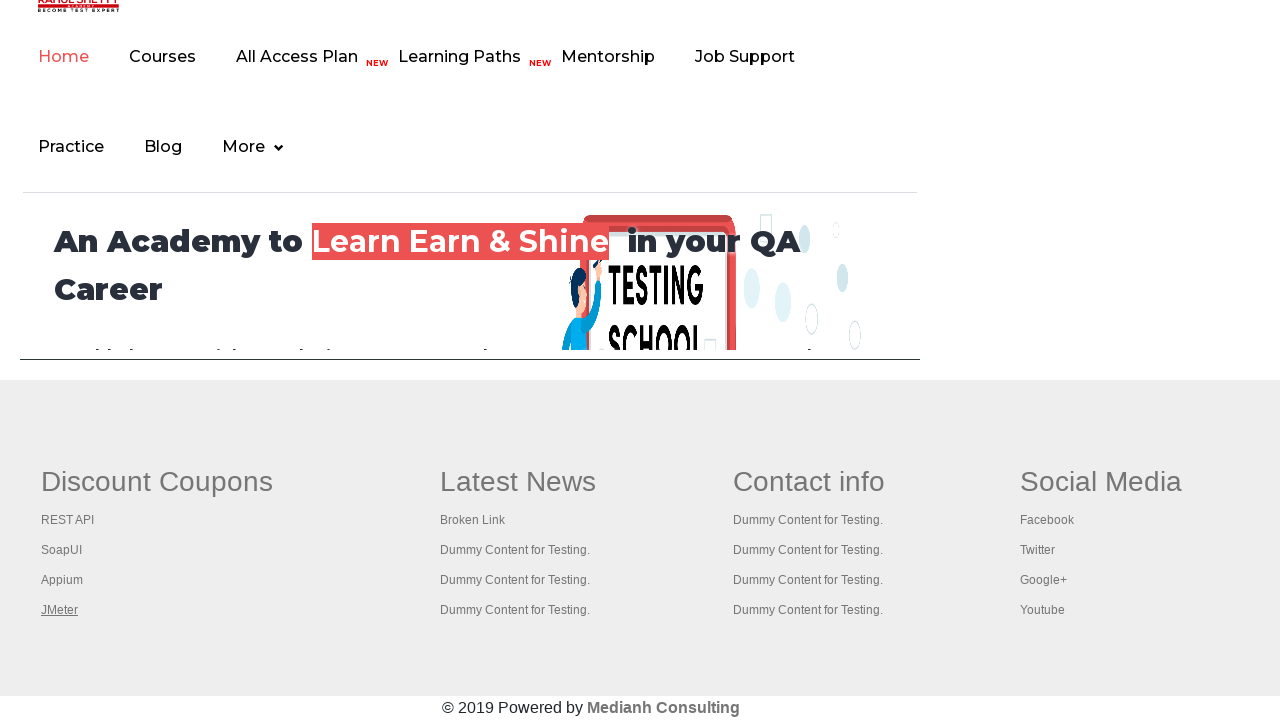

Page loaded and ready (domcontentloaded state)
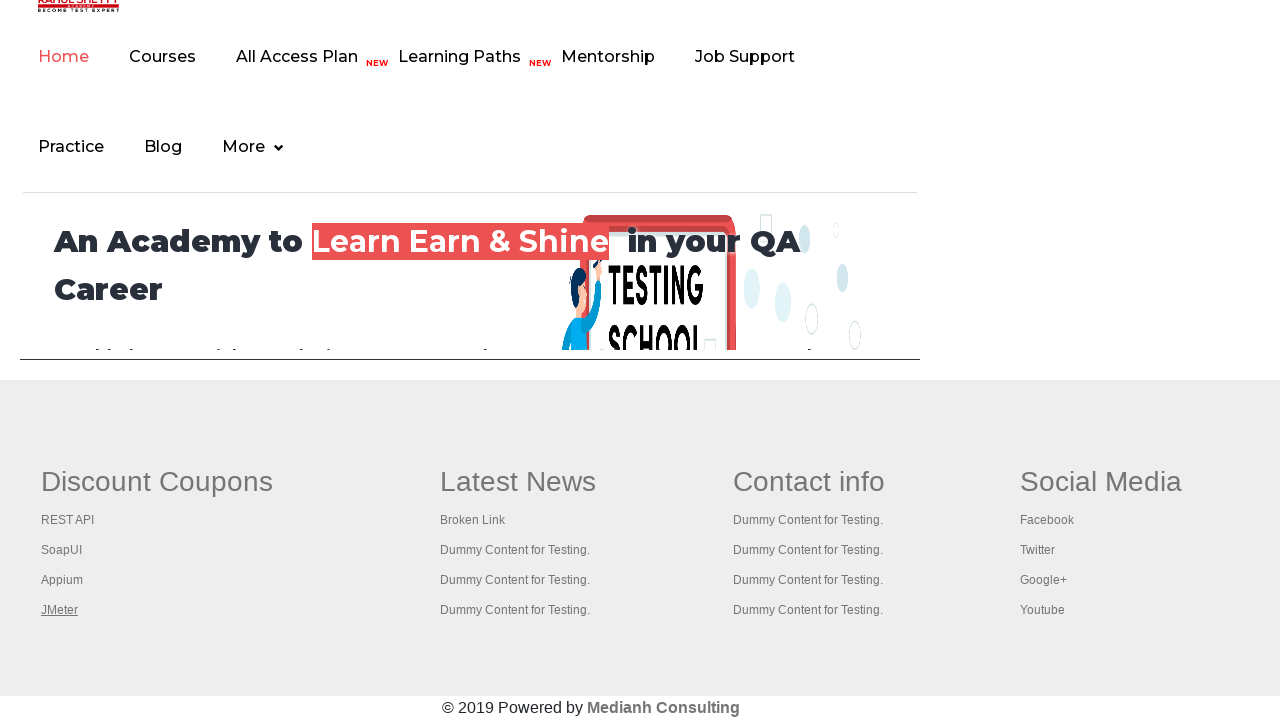

Switched to page with title: Apache JMeter - Apache JMeter™
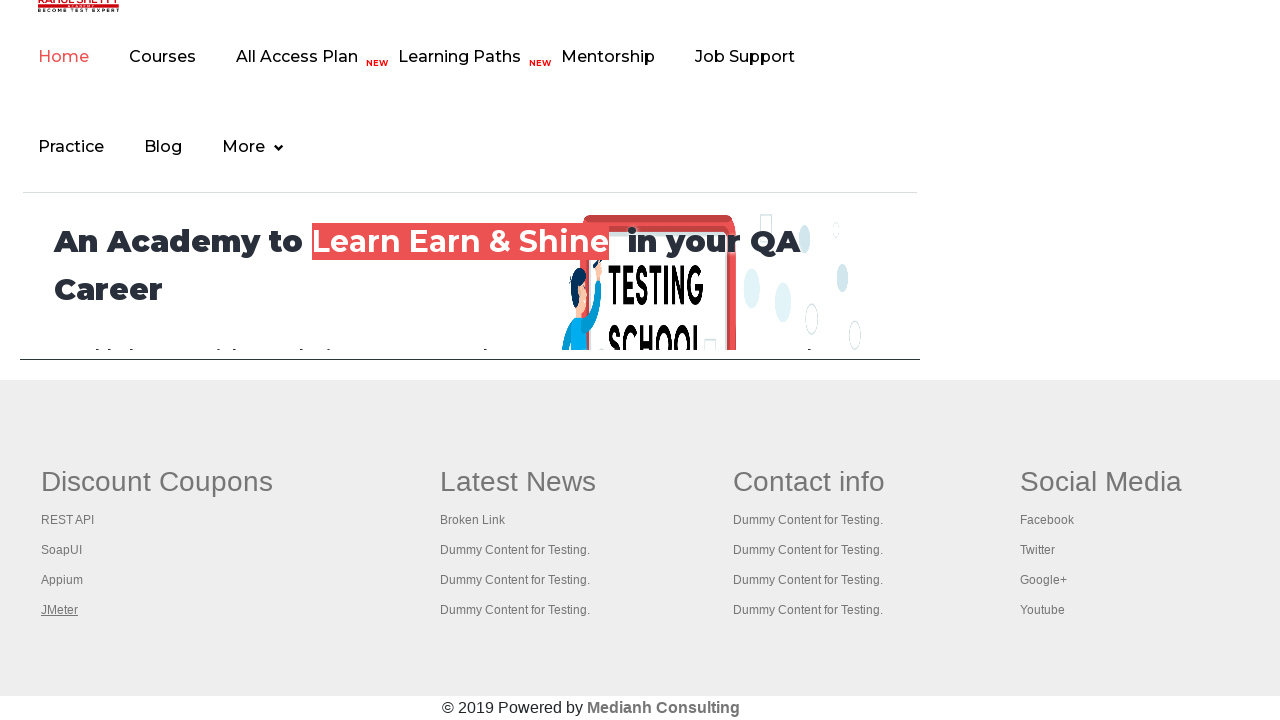

Page loaded and ready (domcontentloaded state)
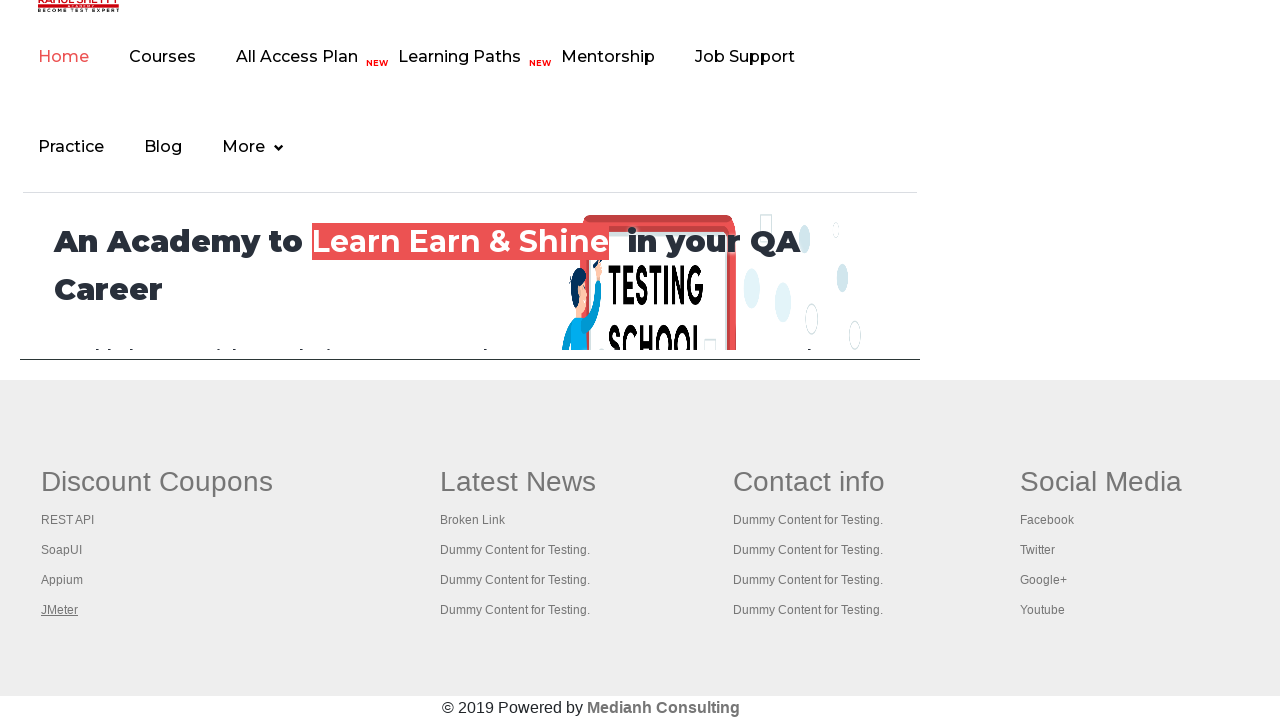

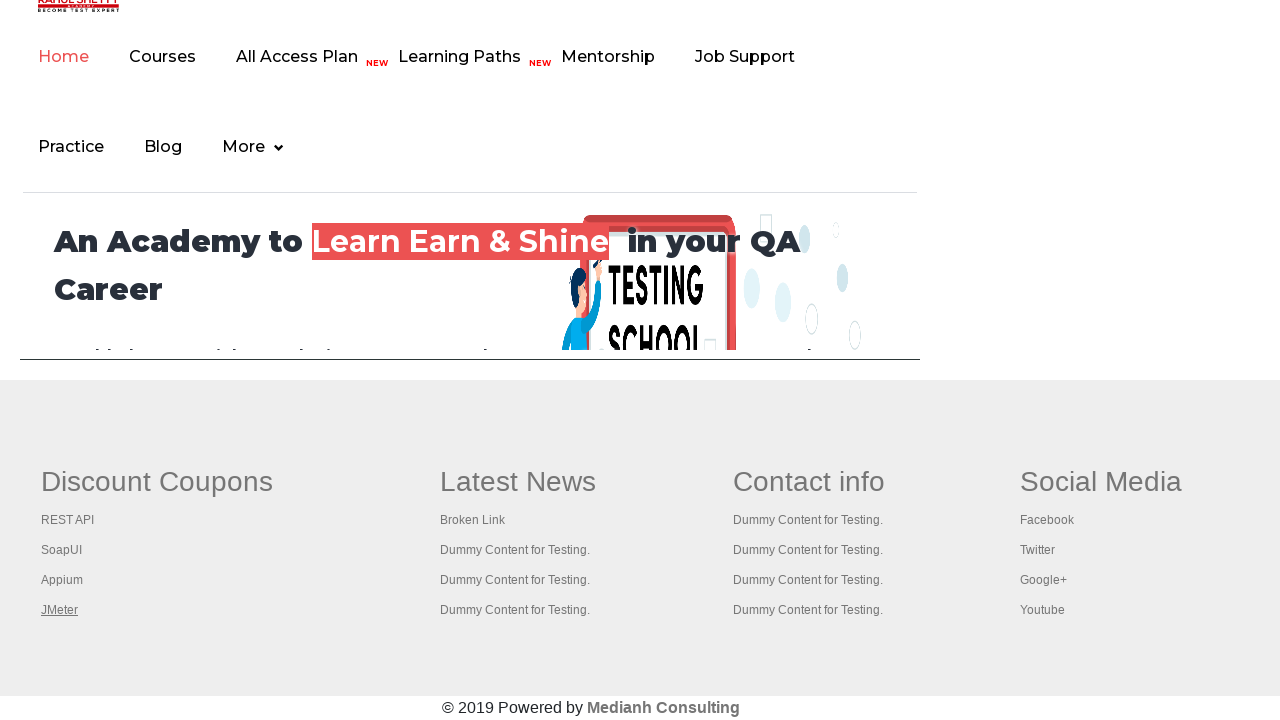